Tests JavaScript alert handling by interacting with three types of alerts: simple OK alert, OK/Cancel confirm dialog, and prompt dialog with text input.

Starting URL: http://demo.automationtesting.in/Alerts.html

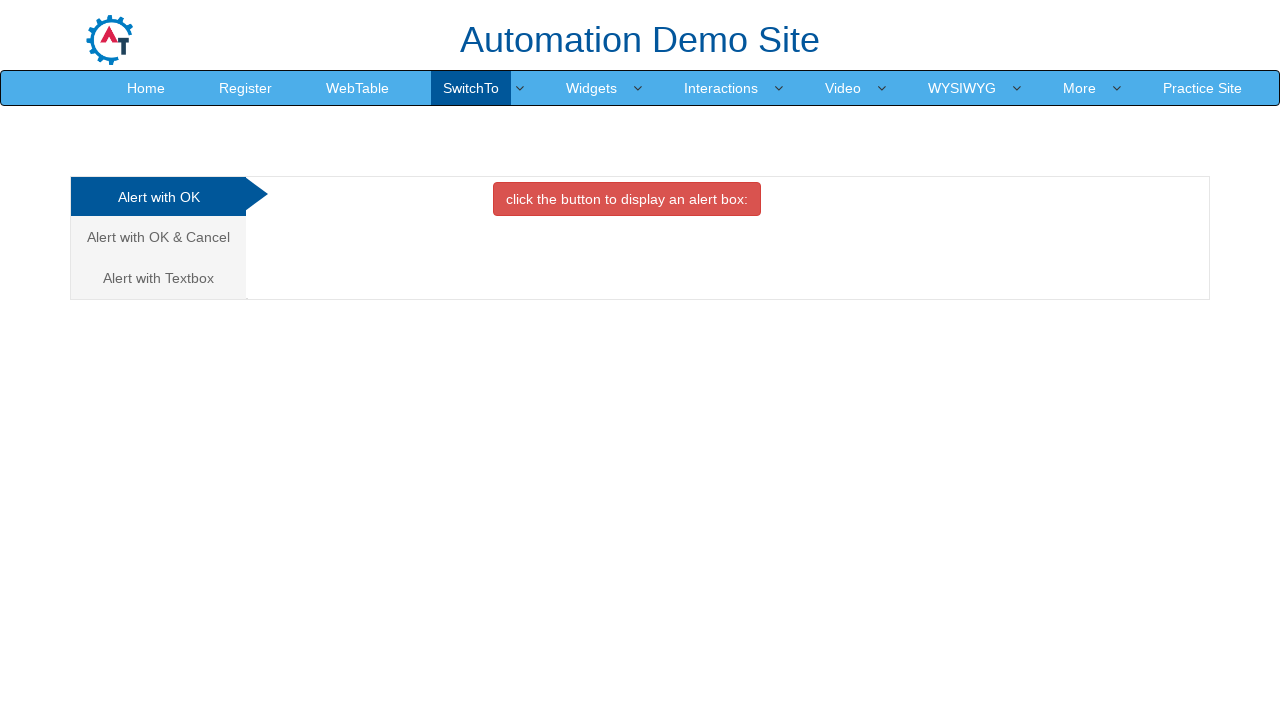

Clicked on first alert option tab (Alert with OK) at (158, 197) on xpath=//ul[@class='nav nav-tabs nav-stacked']/li[1]/a
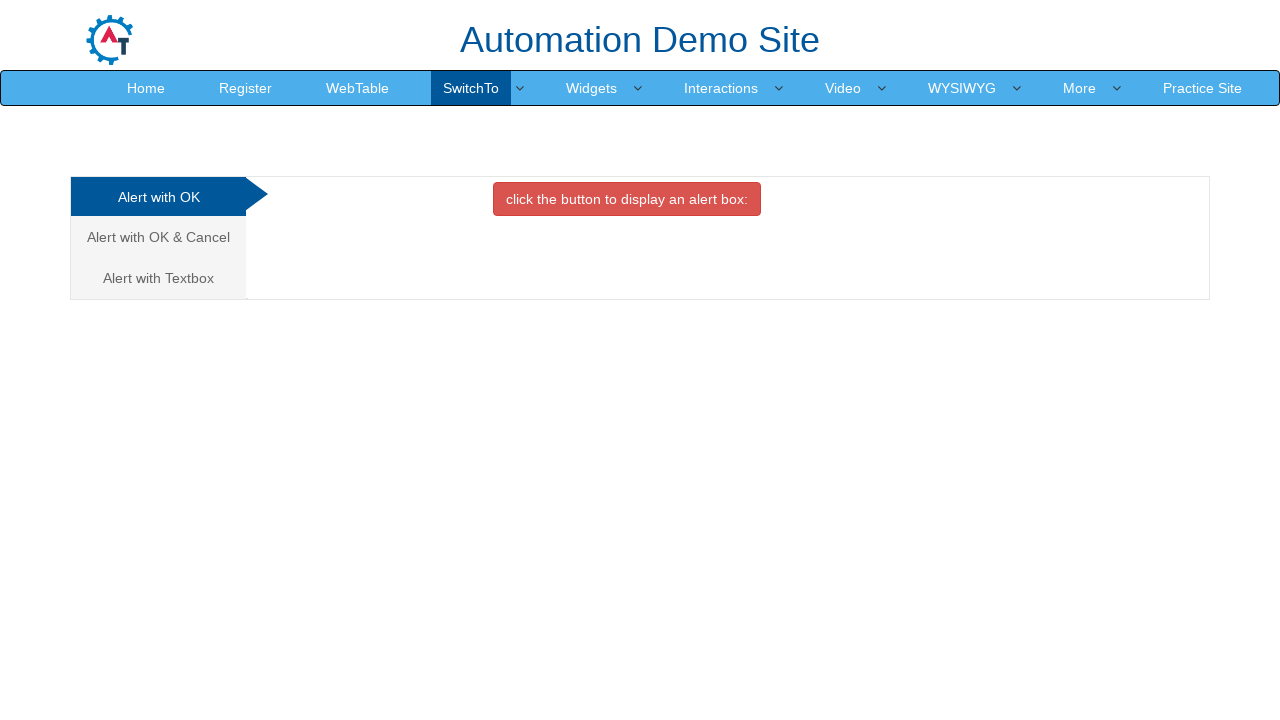

Clicked button to trigger simple OK alert at (627, 199) on xpath=//button[@onclick='alertbox()']
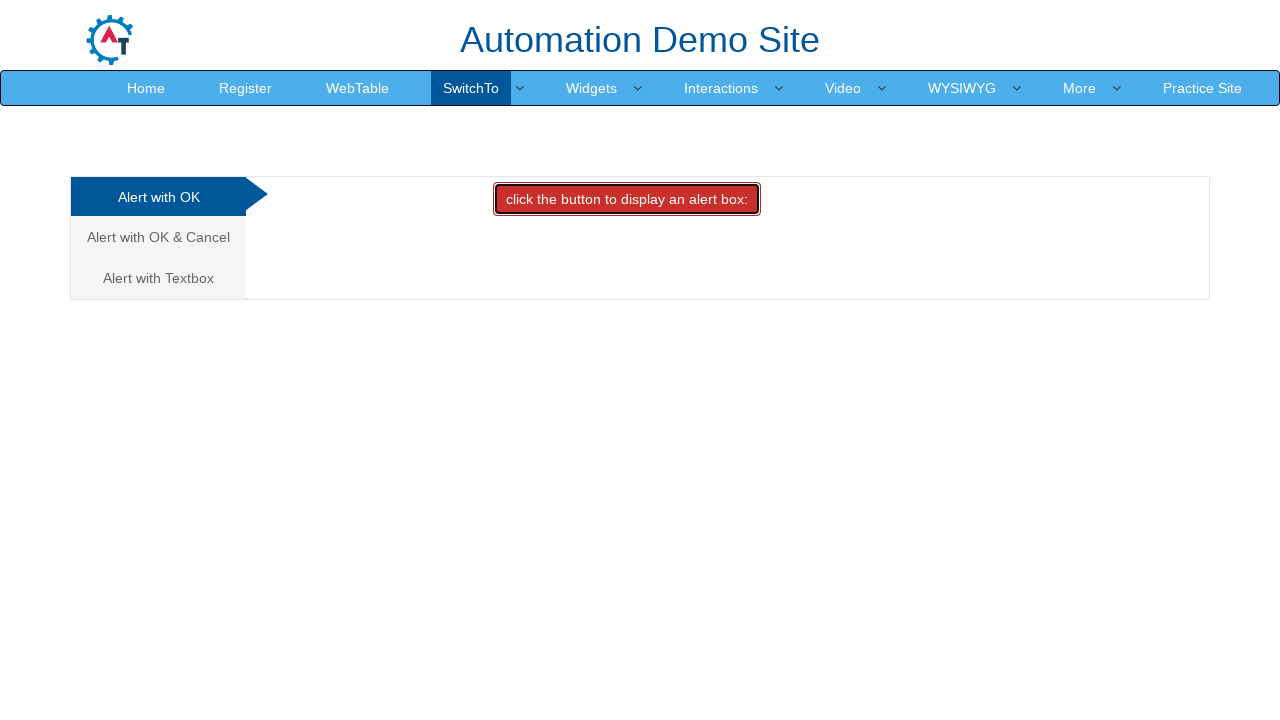

Set up dialog handler to accept OK alert
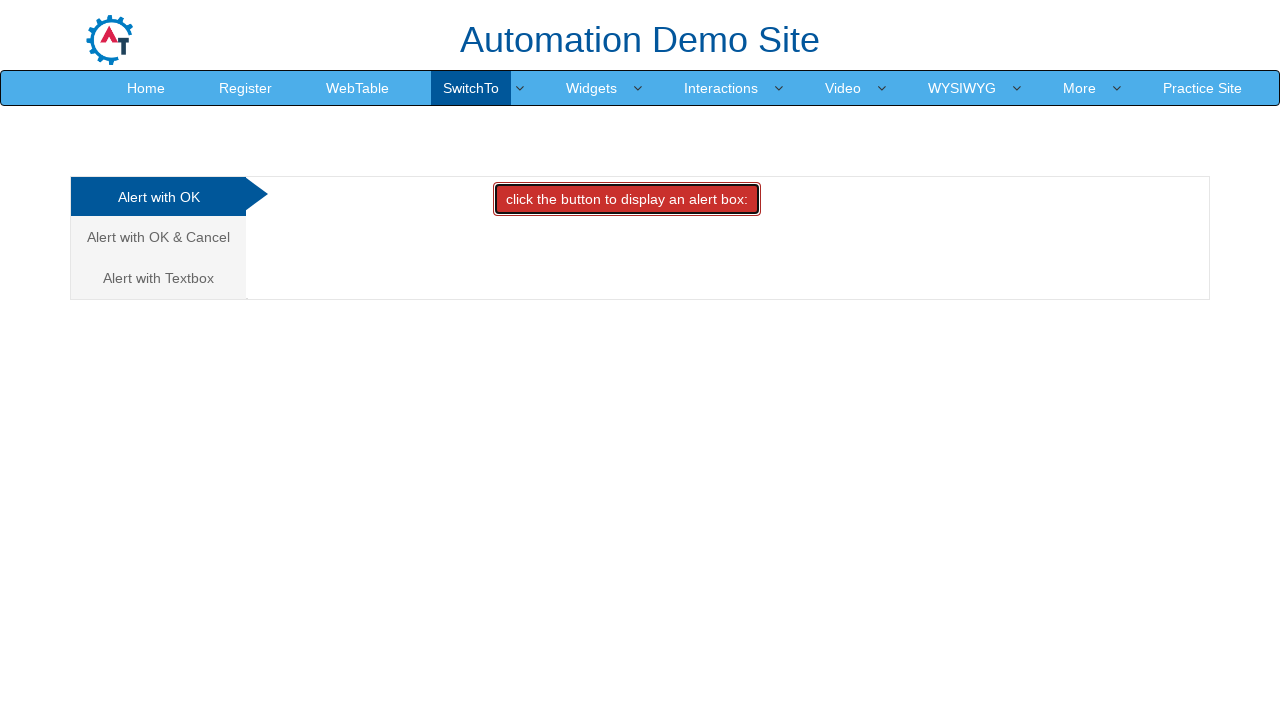

Waited for alert handling to complete
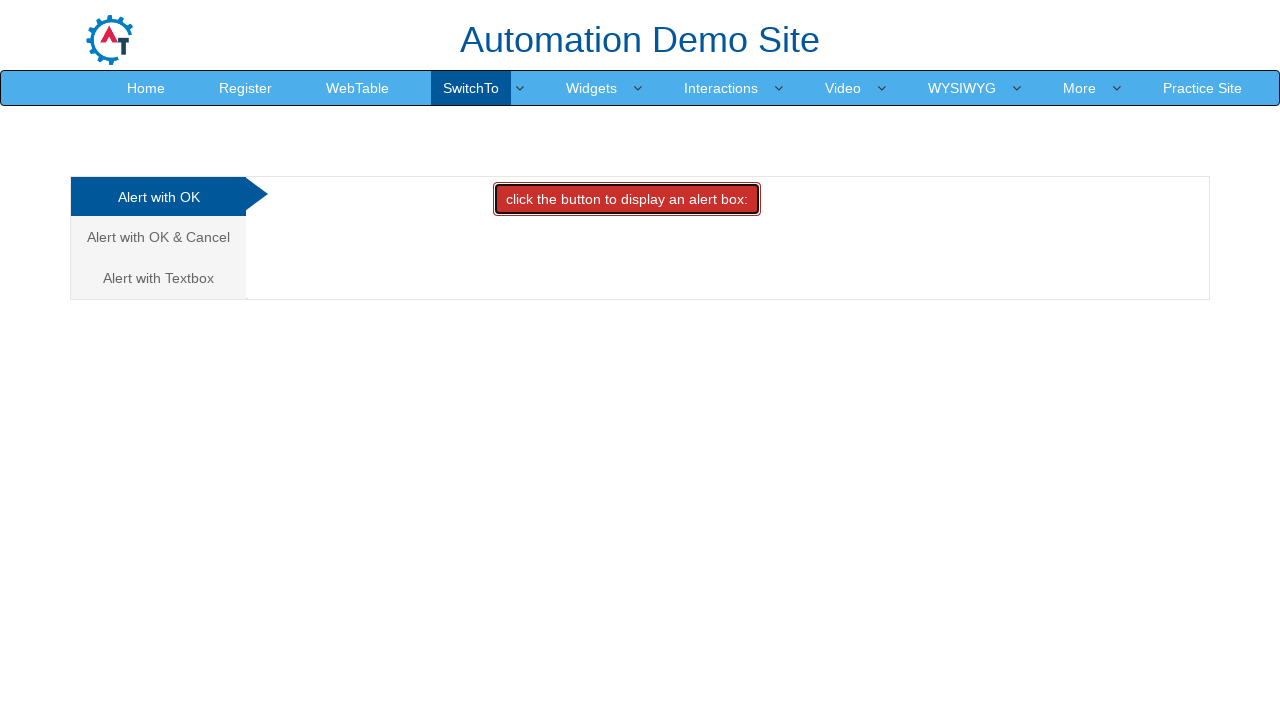

Clicked on second alert option tab (Alert with OK & Cancel) at (158, 237) on xpath=//ul[@class='nav nav-tabs nav-stacked']/li[2]/a
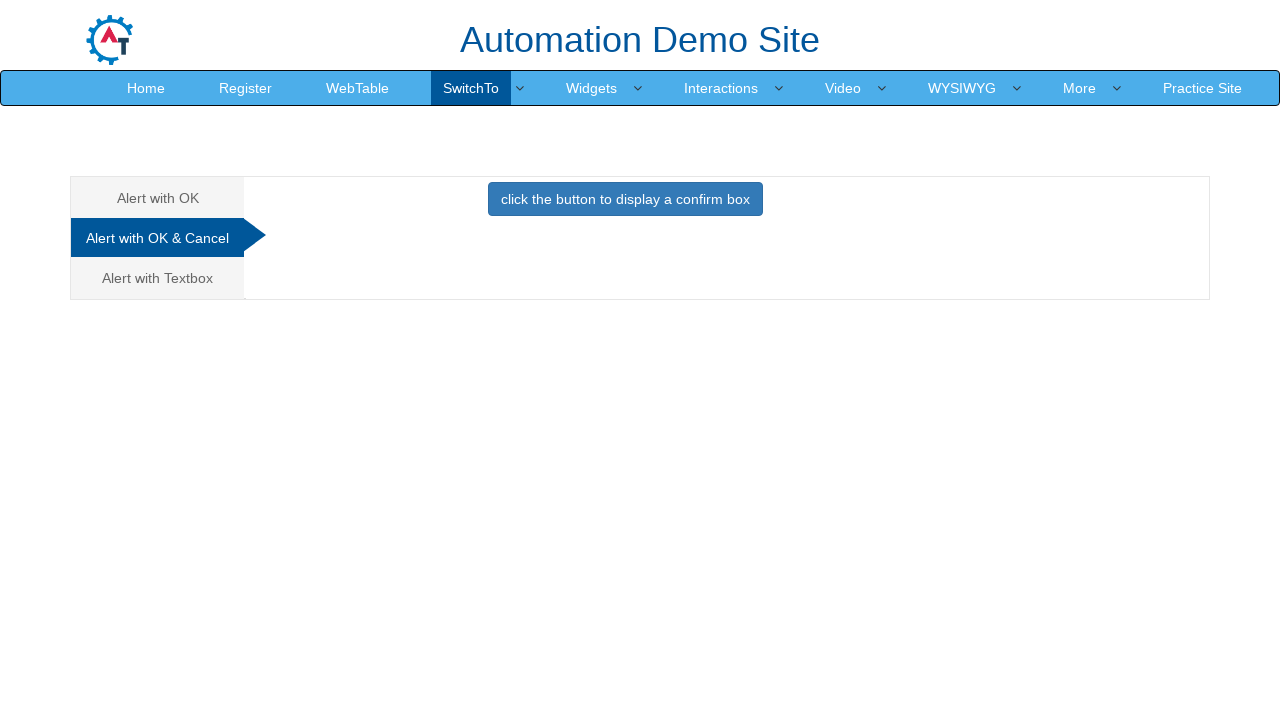

Set up dialog handler to dismiss confirm dialog
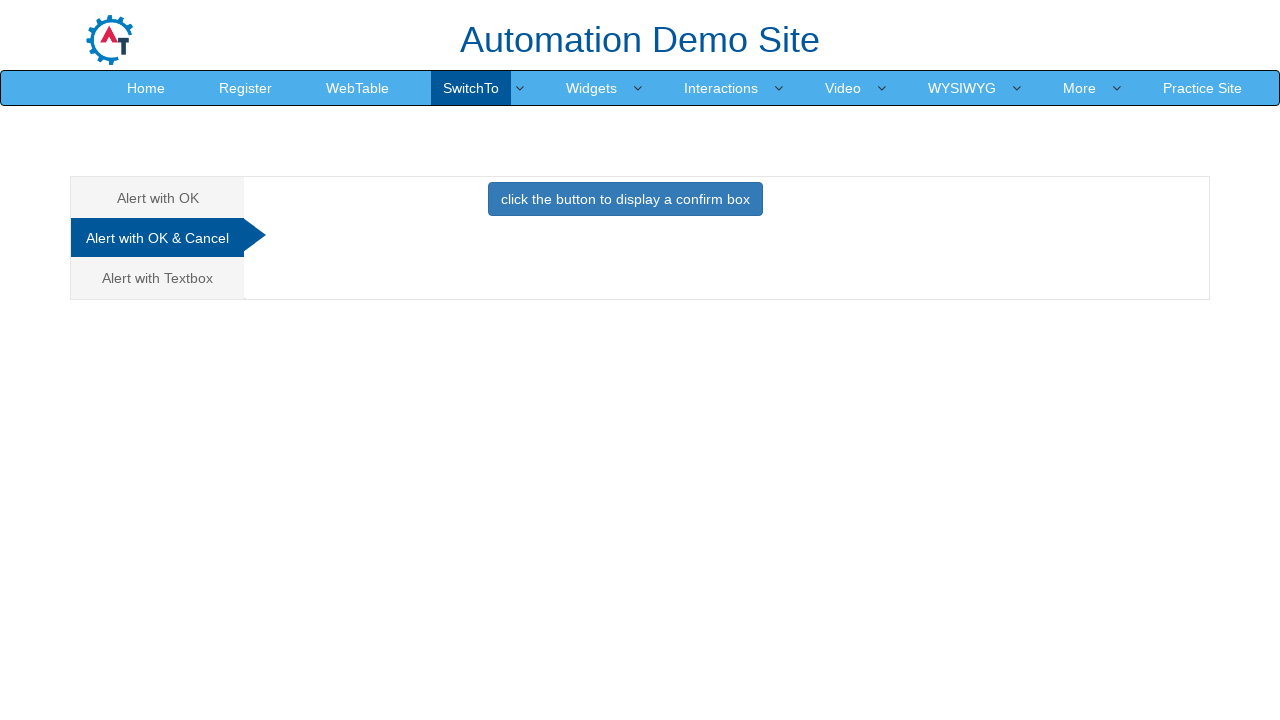

Clicked button to trigger confirm dialog at (625, 199) on xpath=//button[@onclick='confirmbox()']
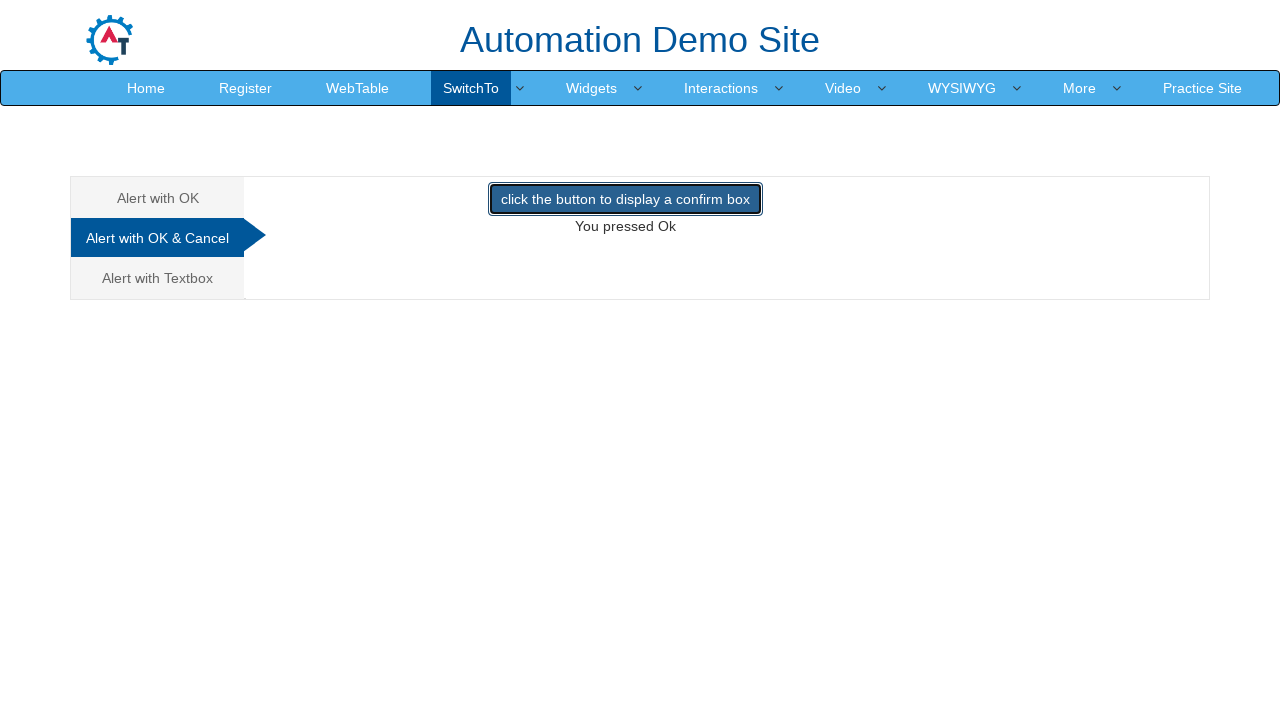

Waited for confirm dialog handling to complete
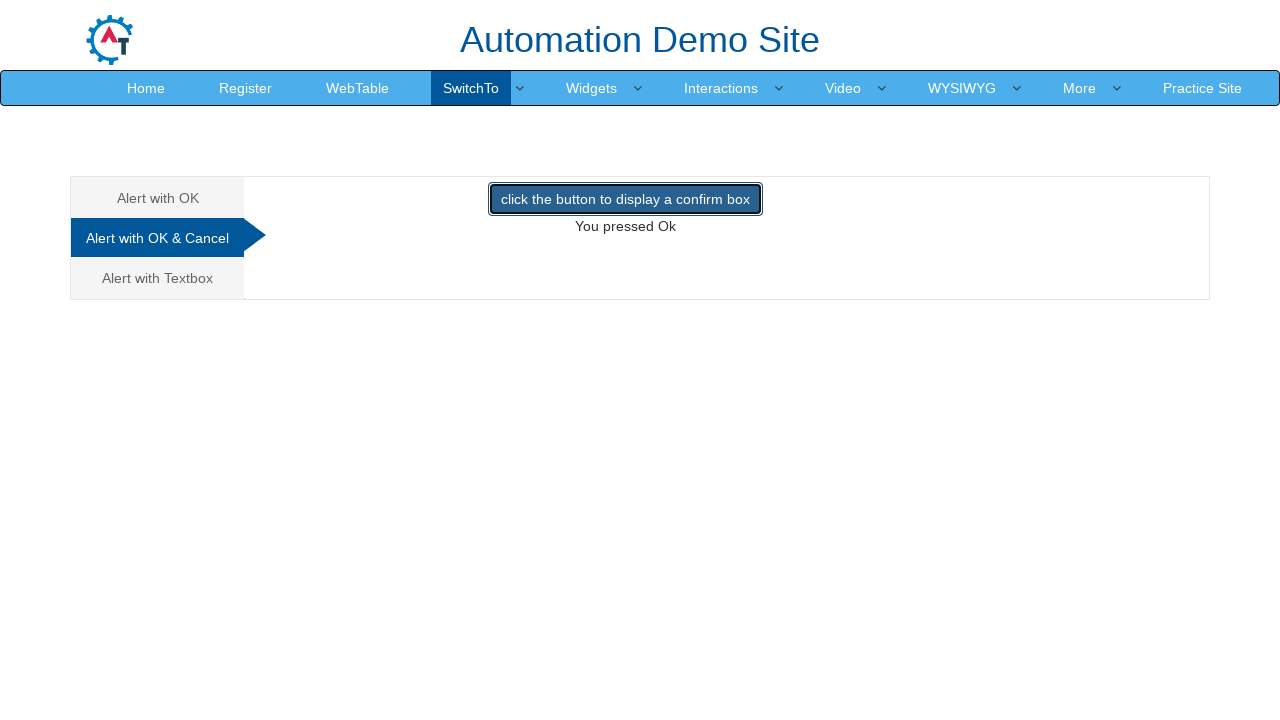

Clicked on third alert option tab (Alert with Textbox) at (158, 278) on xpath=//ul[@class='nav nav-tabs nav-stacked']/li[3]/a
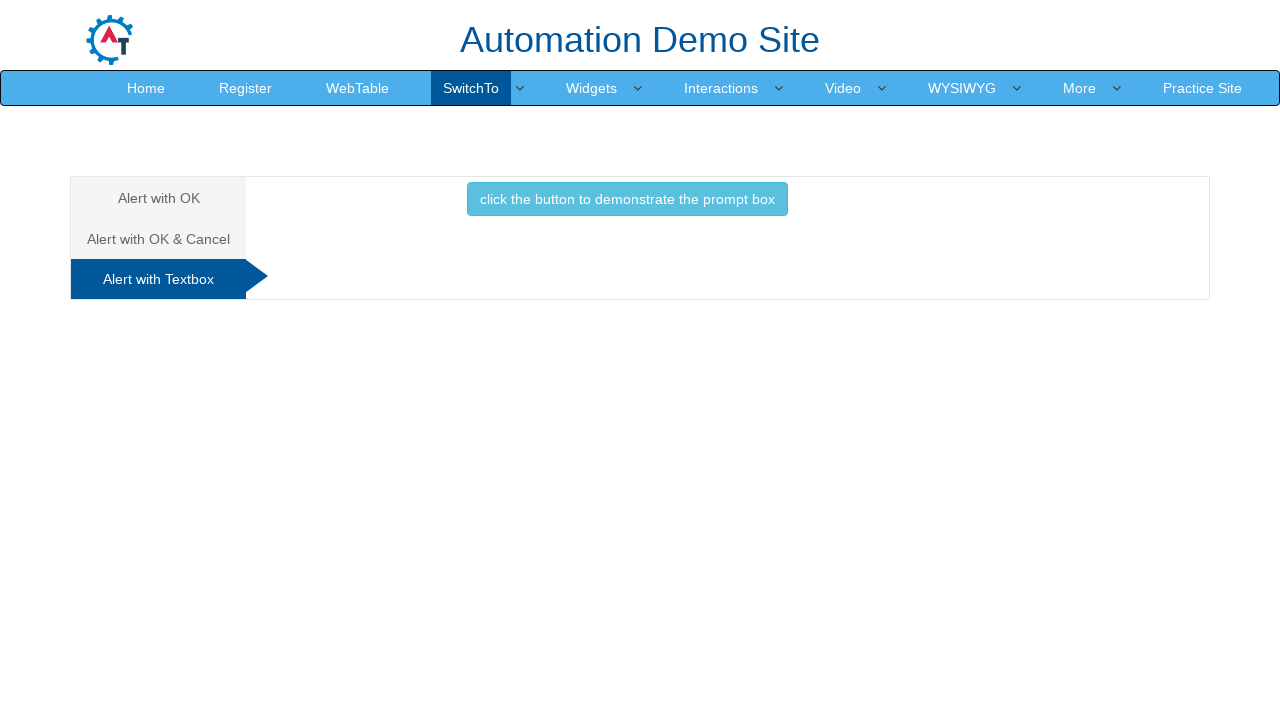

Set up dialog handler to accept prompt with text 'El patron del Gherla'
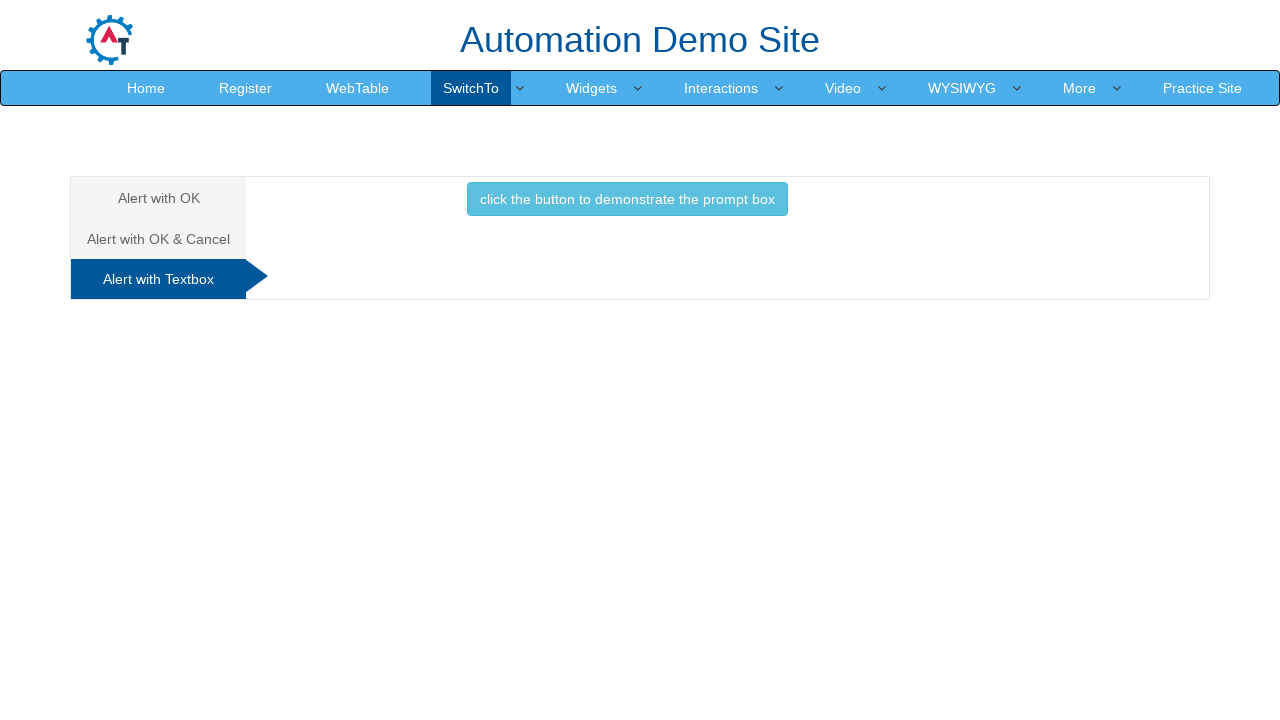

Clicked button to trigger prompt dialog at (627, 199) on xpath=//button[@onclick='promptbox()']
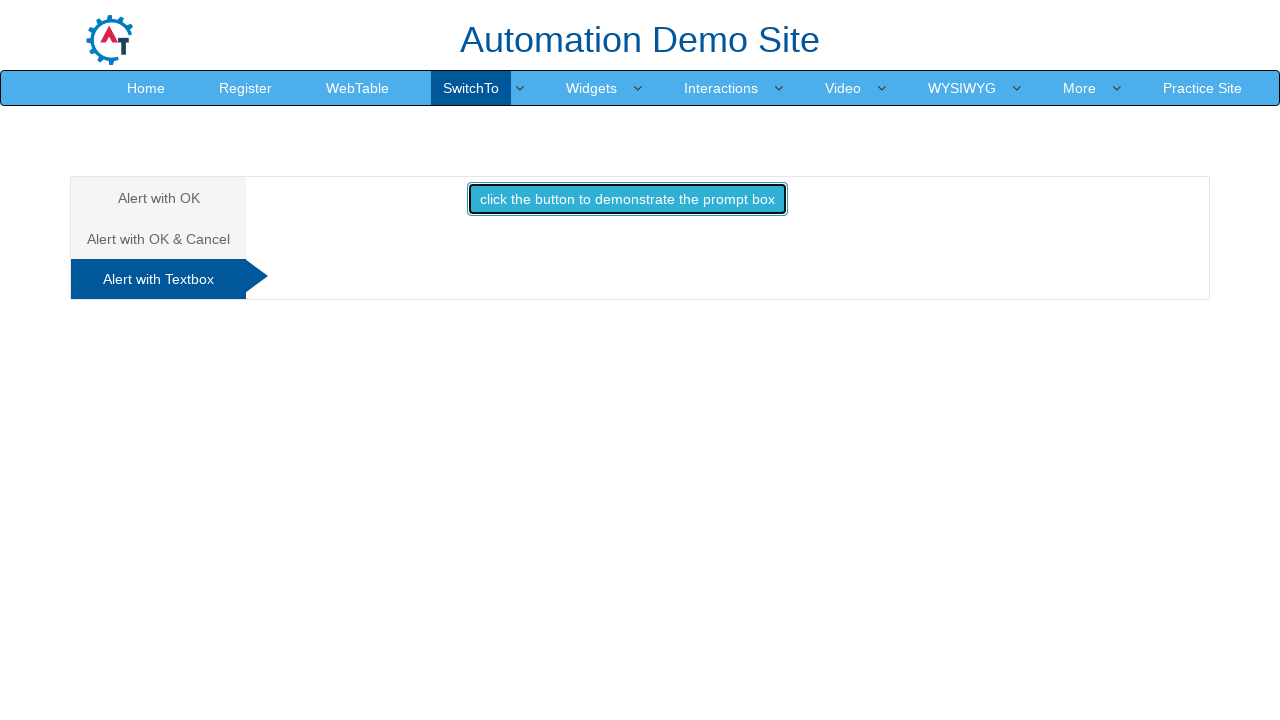

Waited for prompt dialog handling to complete
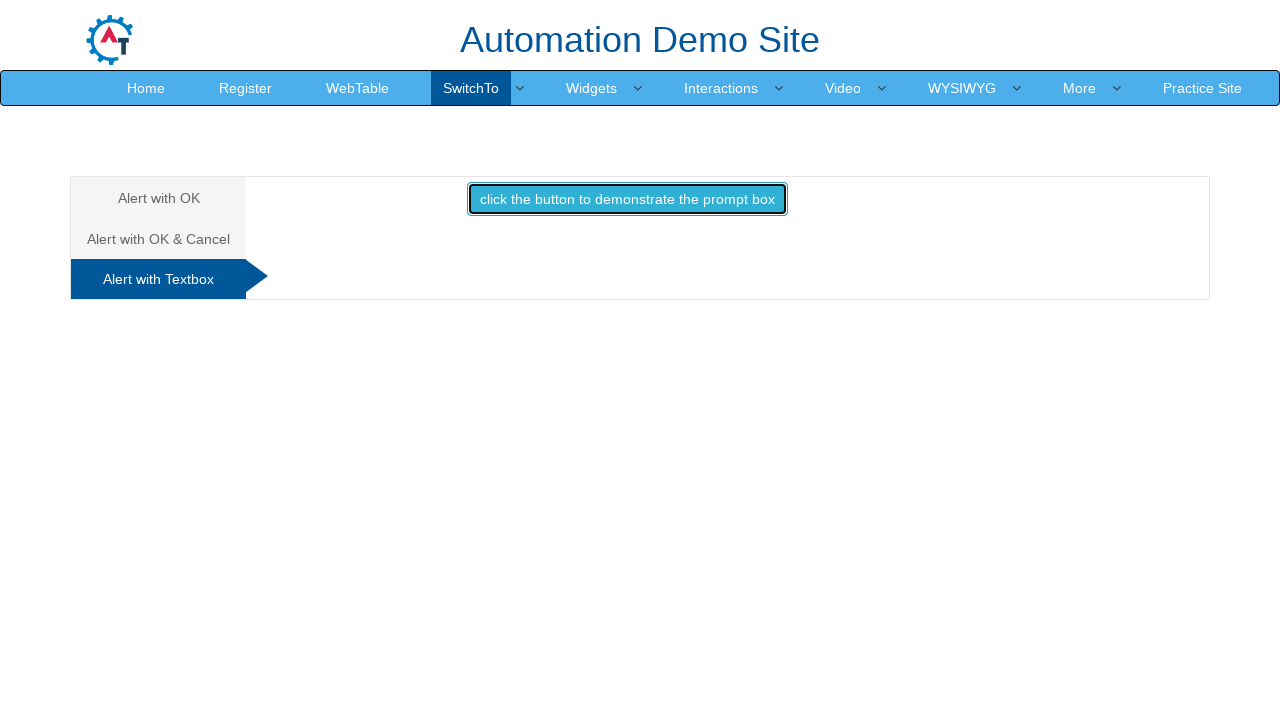

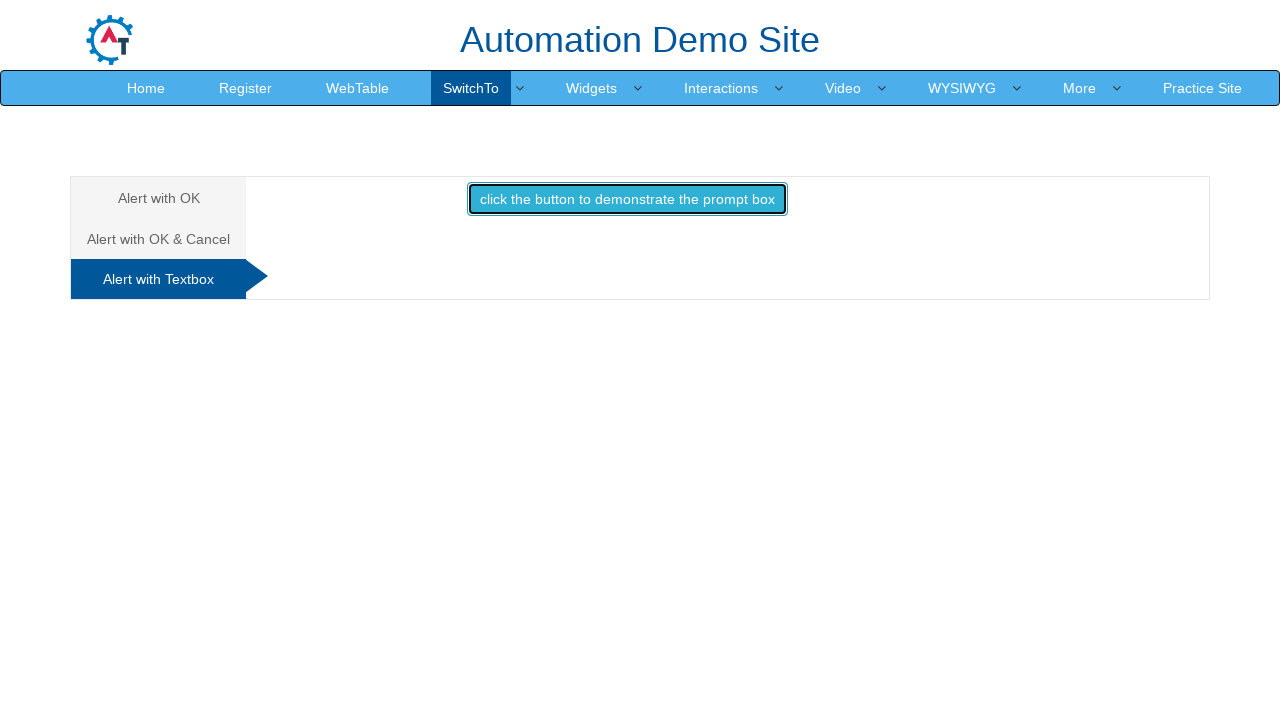